Tests radio button selection by clicking on the label text element and verifies that the correct radio button becomes selected while others remain unselected.

Starting URL: https://testotomasyonu.com/form

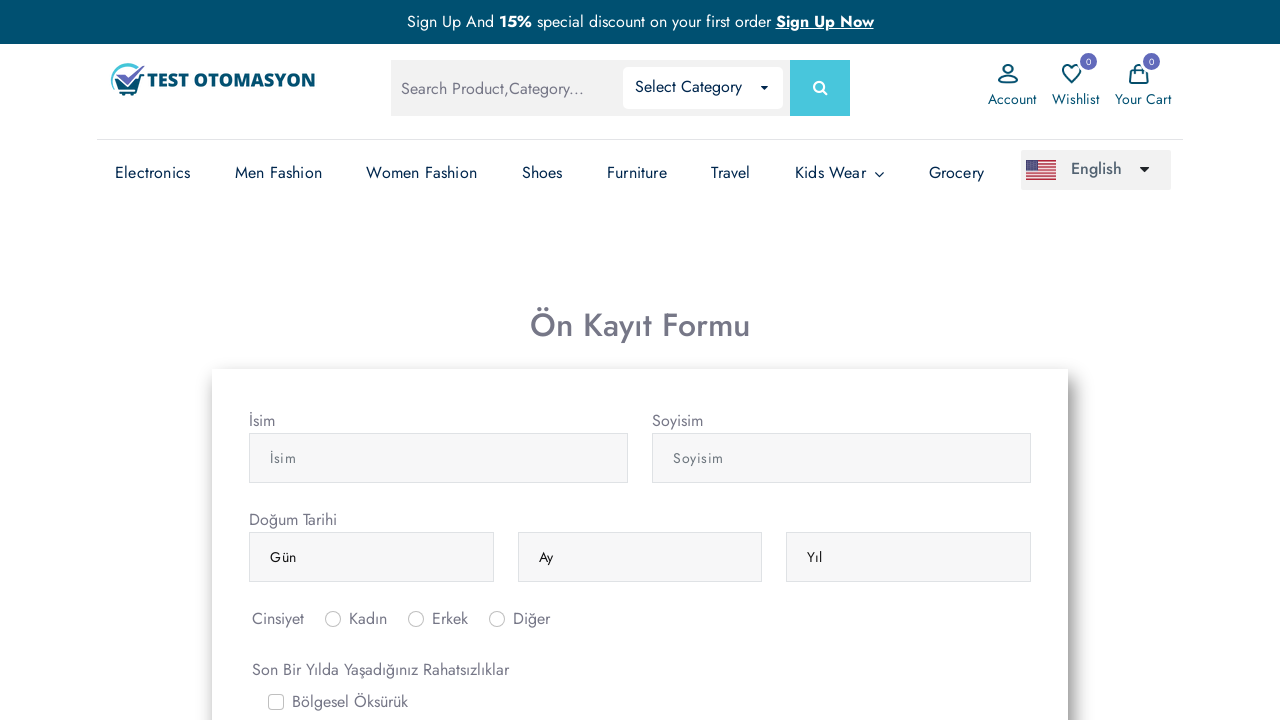

Waited 1000ms for page to load
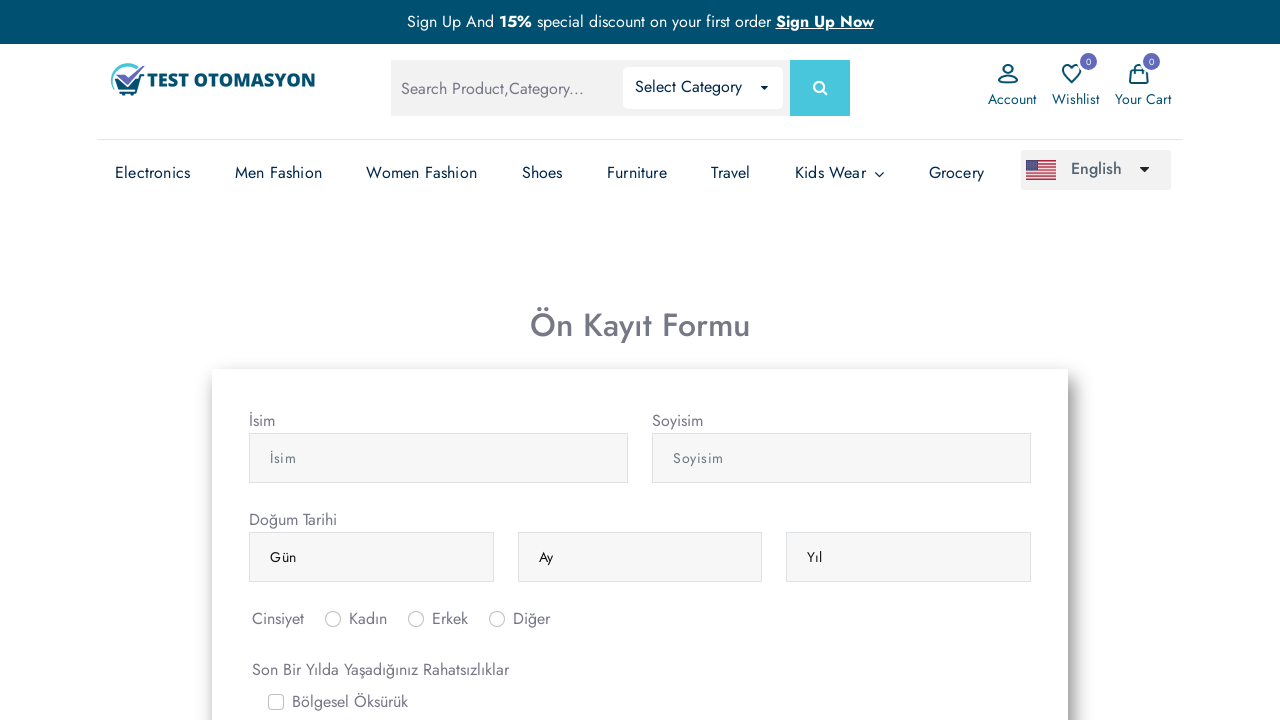

Clicked on 'Erkek' (Male) label to select radio button at (450, 619) on label[for='inlineRadio2']
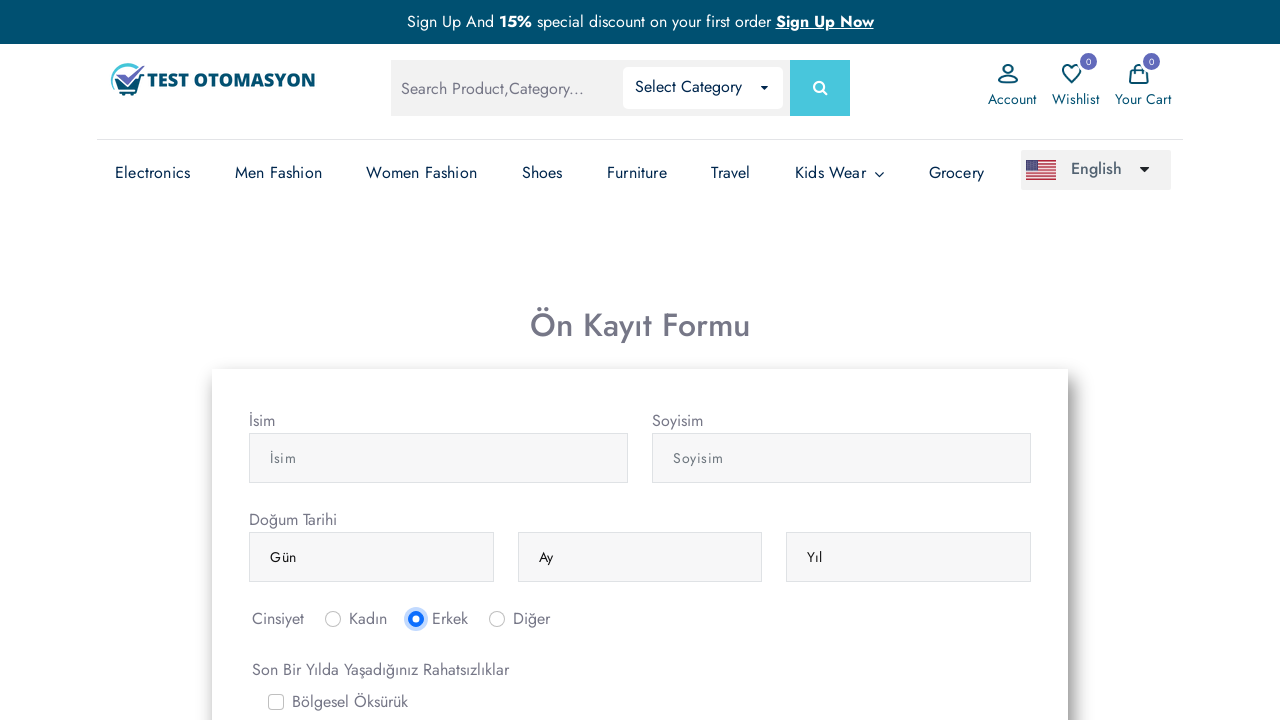

Verified that Male radio button is selected
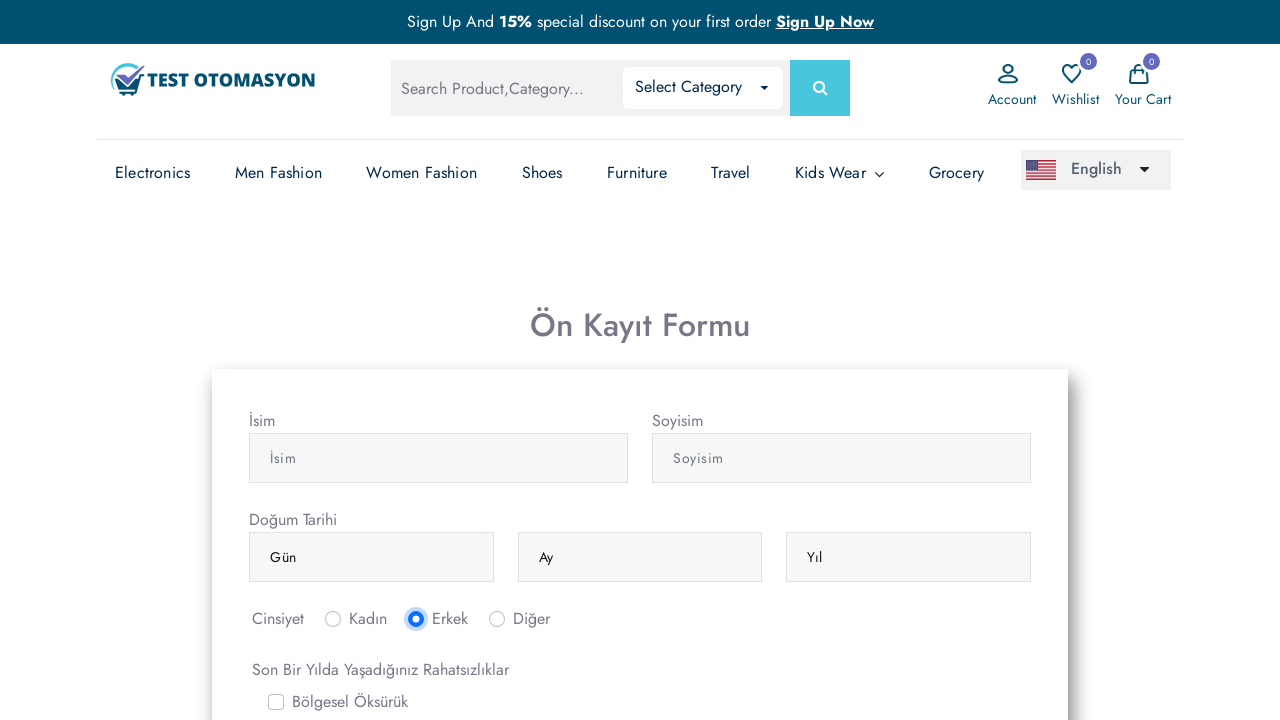

Verified that Female radio button is not selected
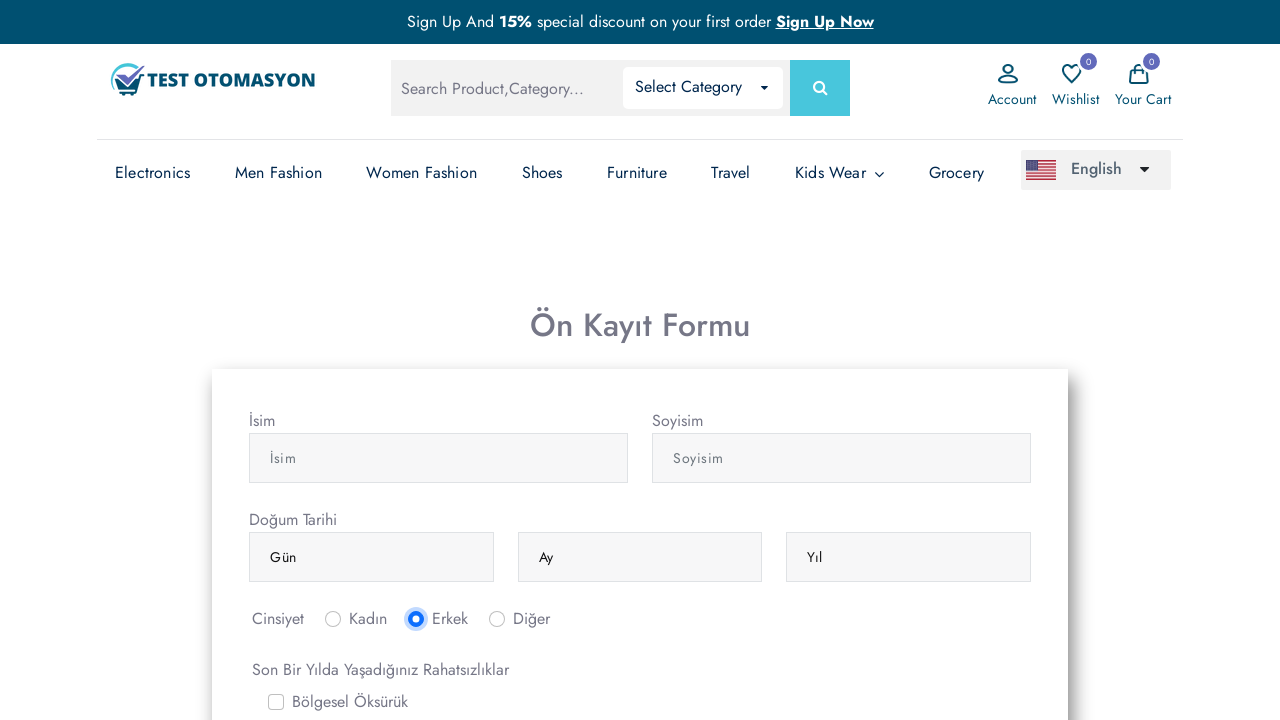

Verified that Other radio button is not selected
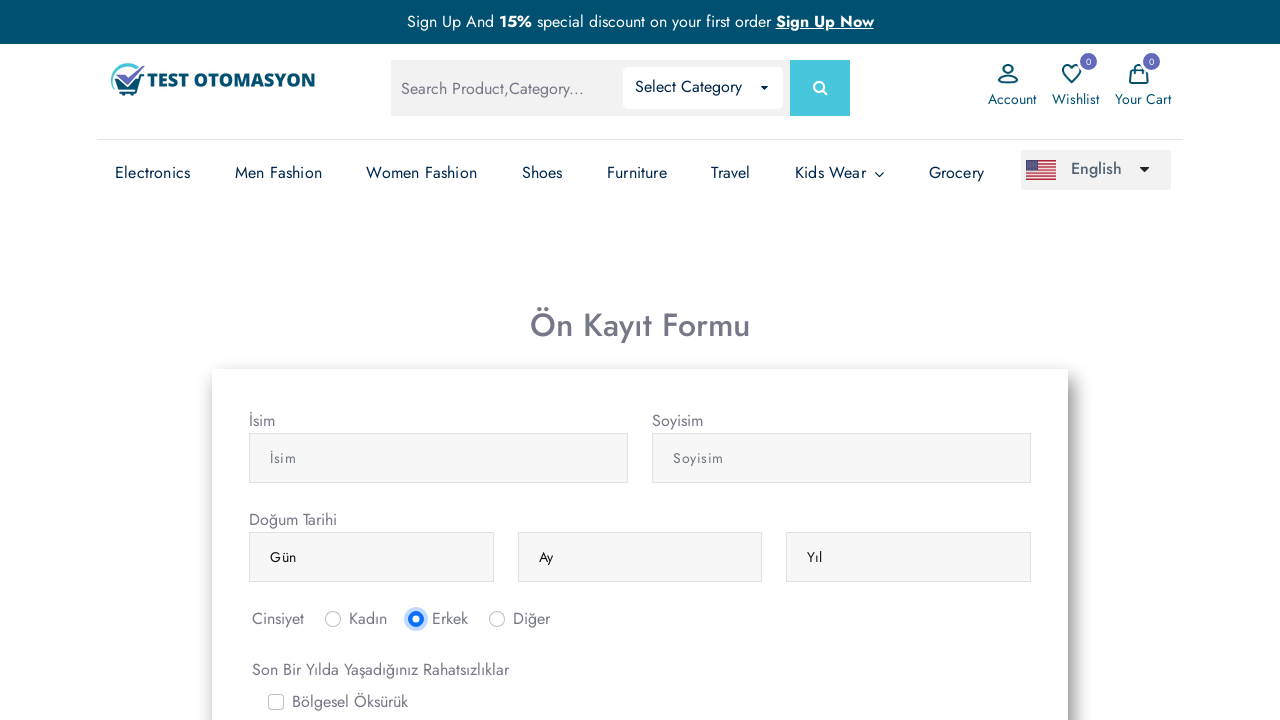

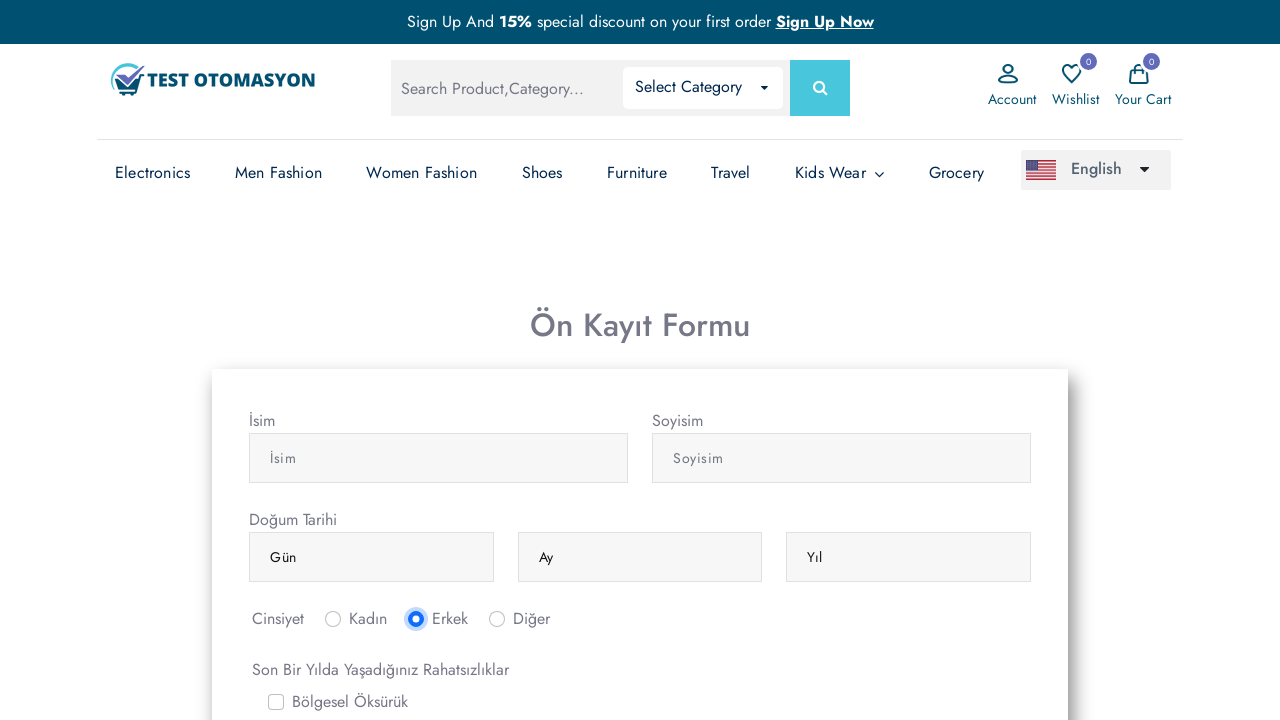